Tests opening a new window by clicking a button, switching to it, and verifying text content

Starting URL: https://demoqa.com/browser-windows

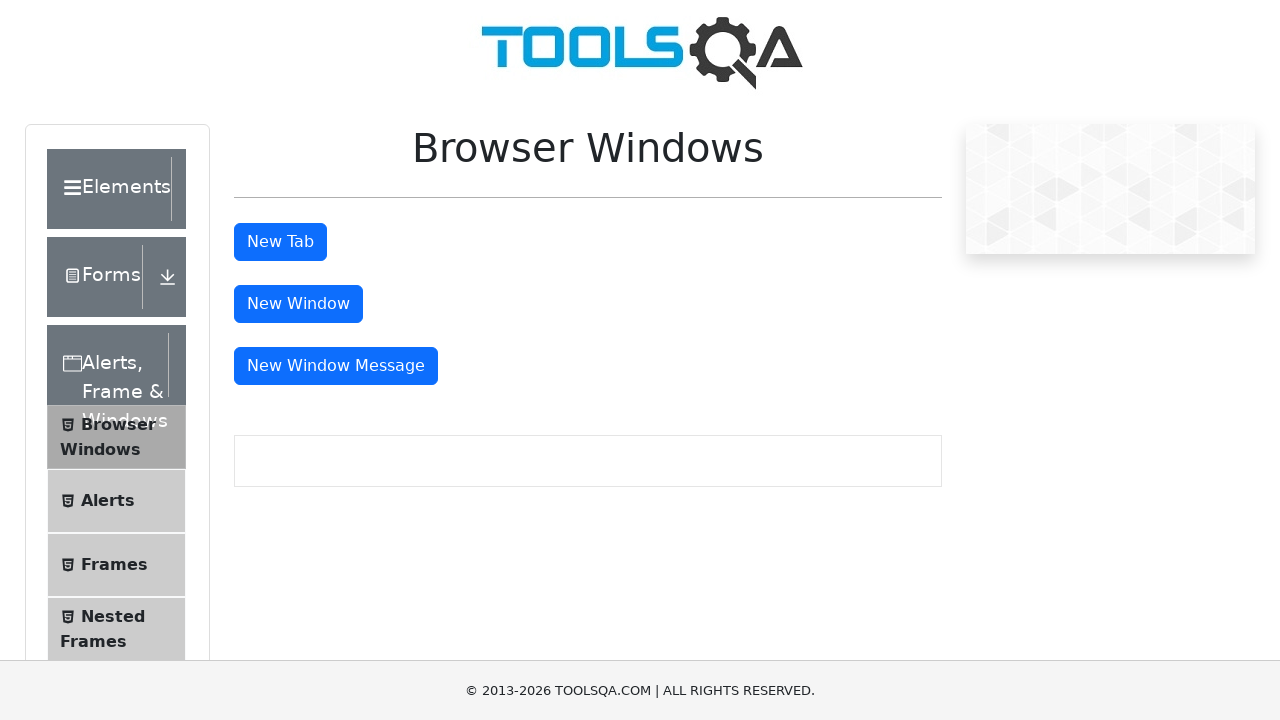

Clicked button to open new window at (298, 304) on #windowButton
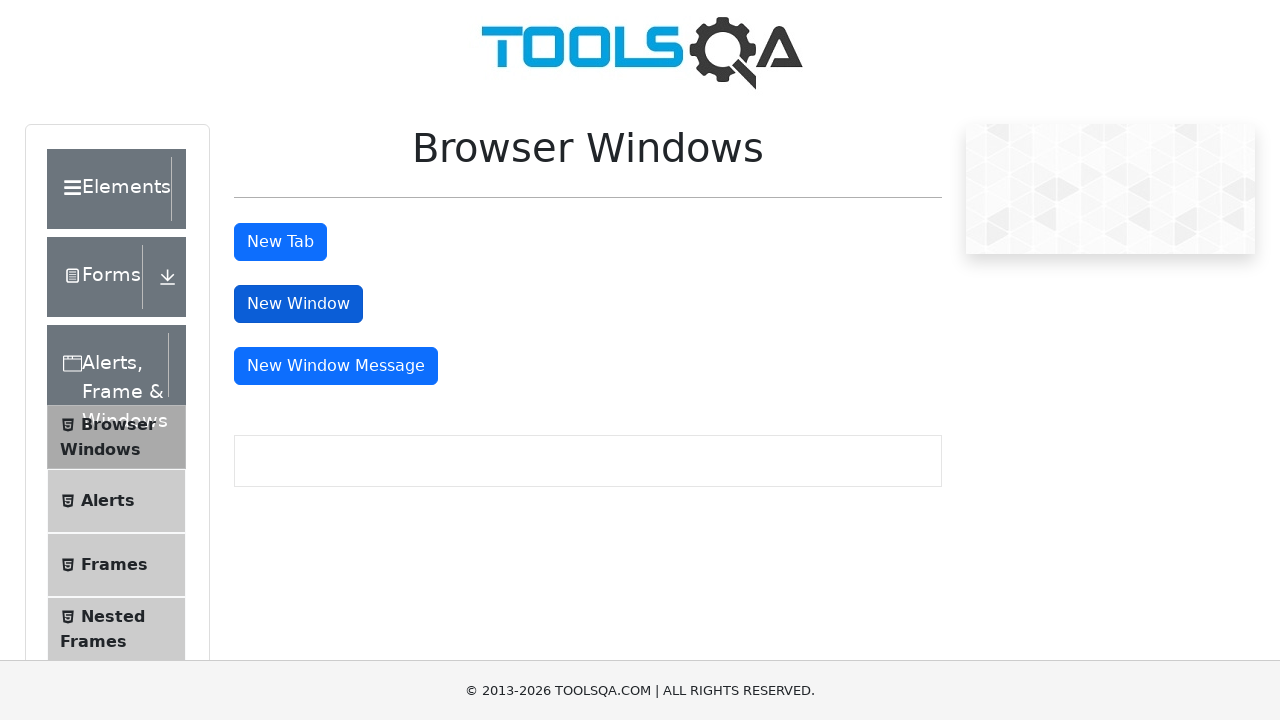

New window page object obtained
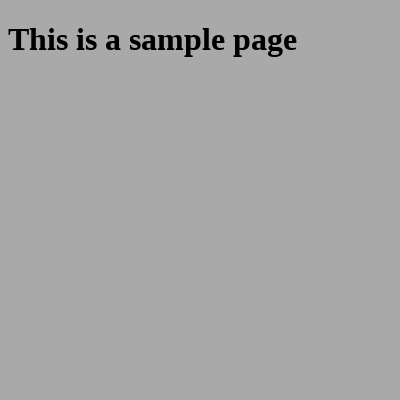

New window fully loaded
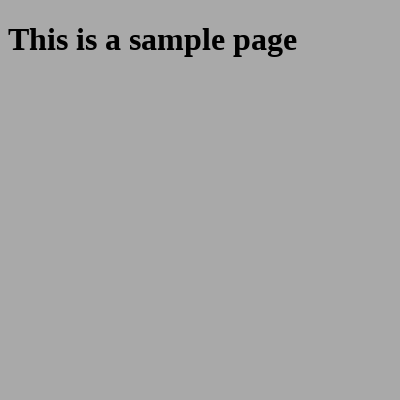

Retrieved heading text from new window: 'This is a sample page'
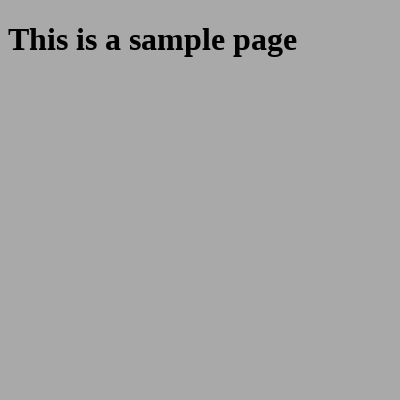

Printed heading text to console
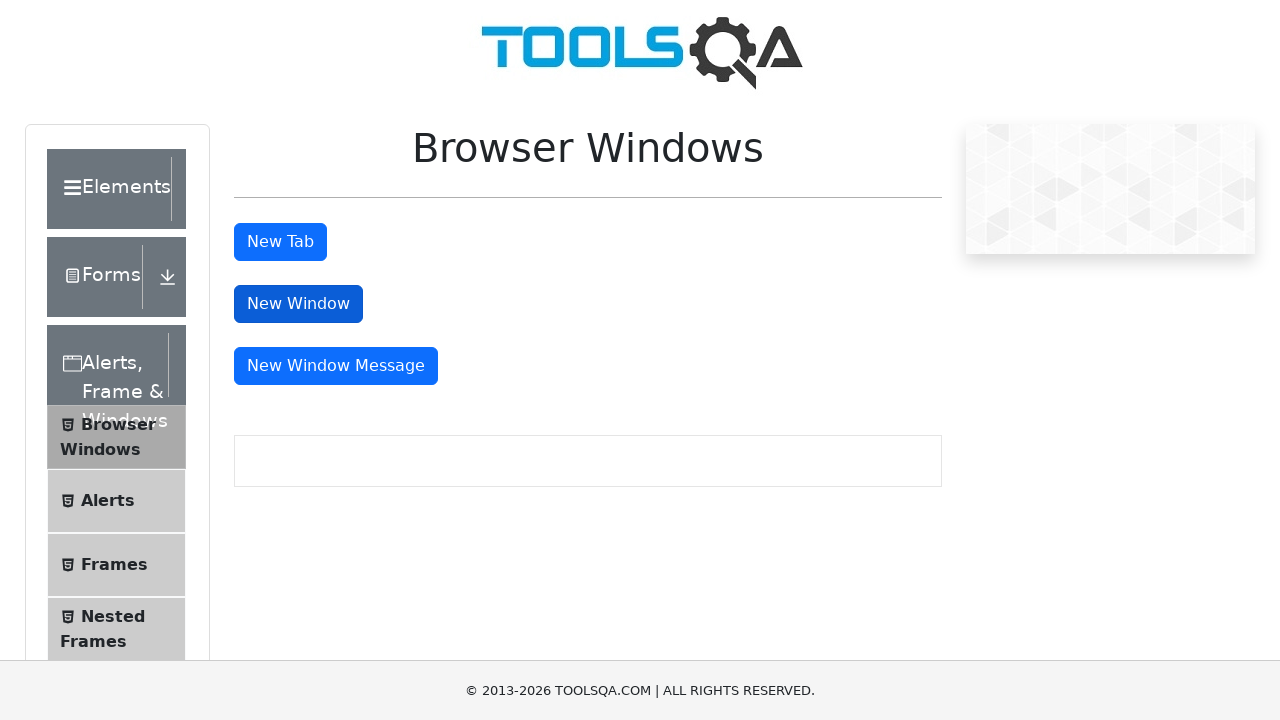

Closed new window
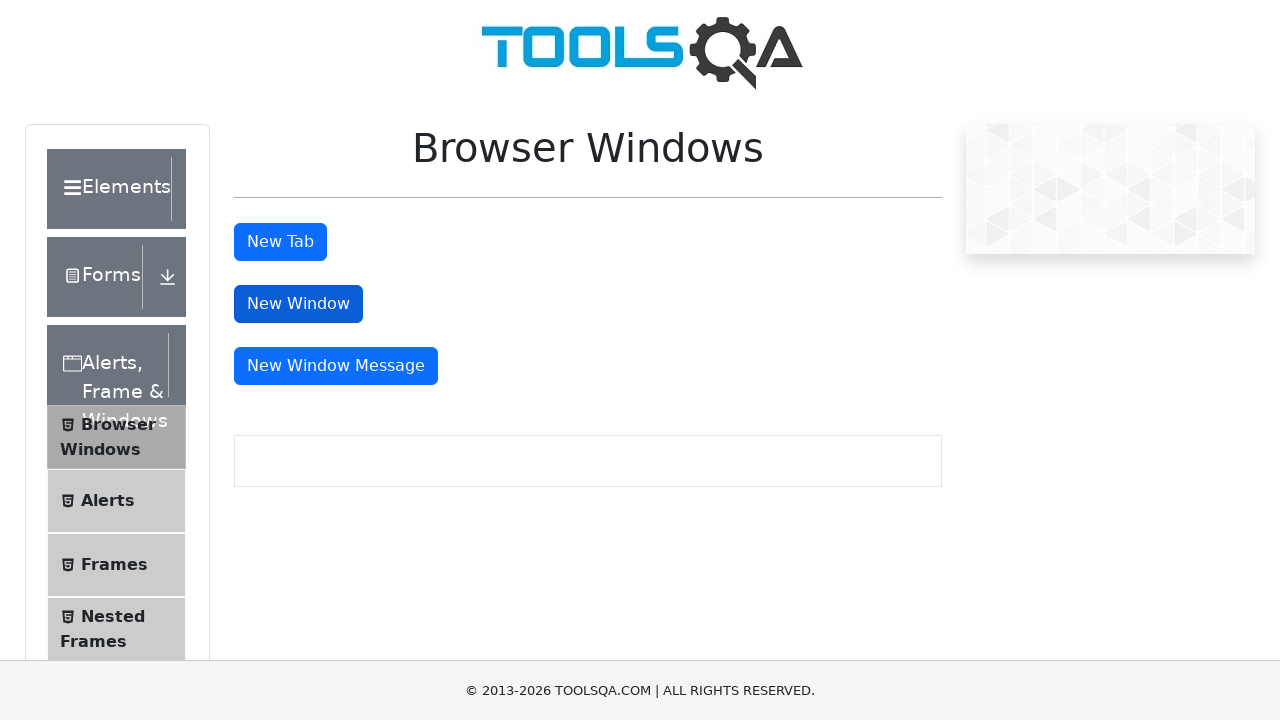

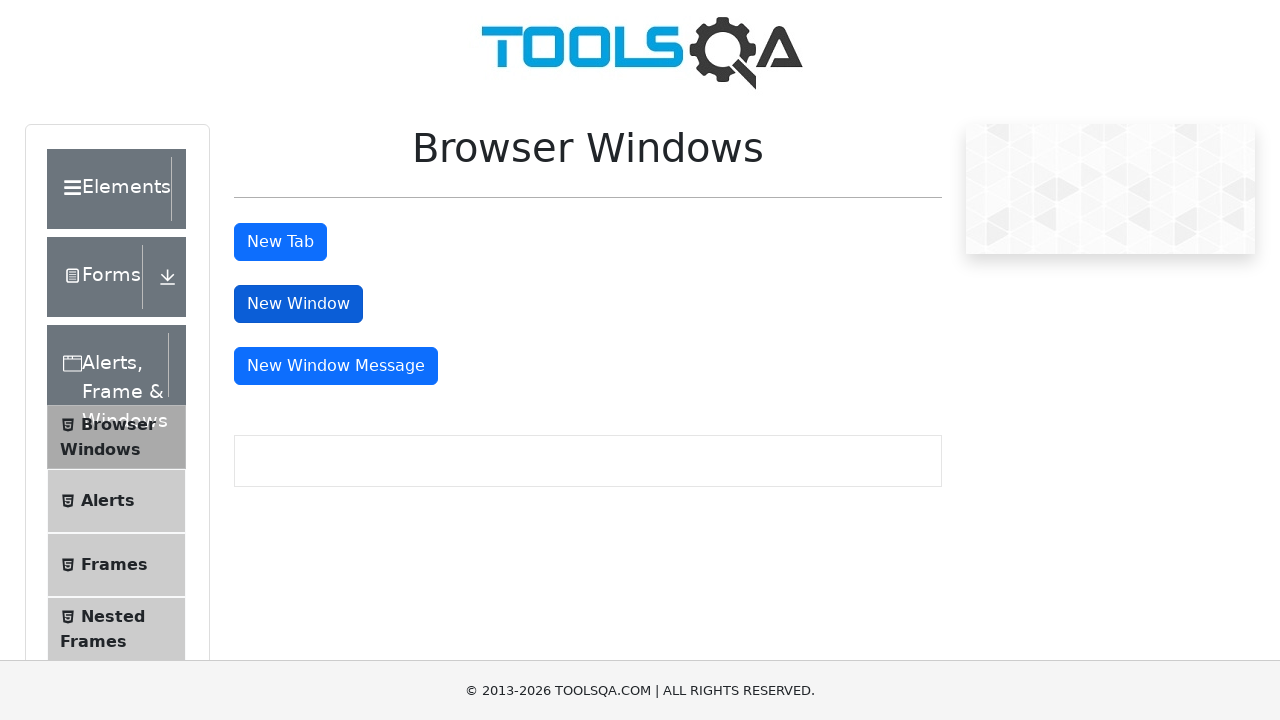